Tests a verification button click and verifies that a success message appears

Starting URL: http://suninjuly.github.io/wait1.html

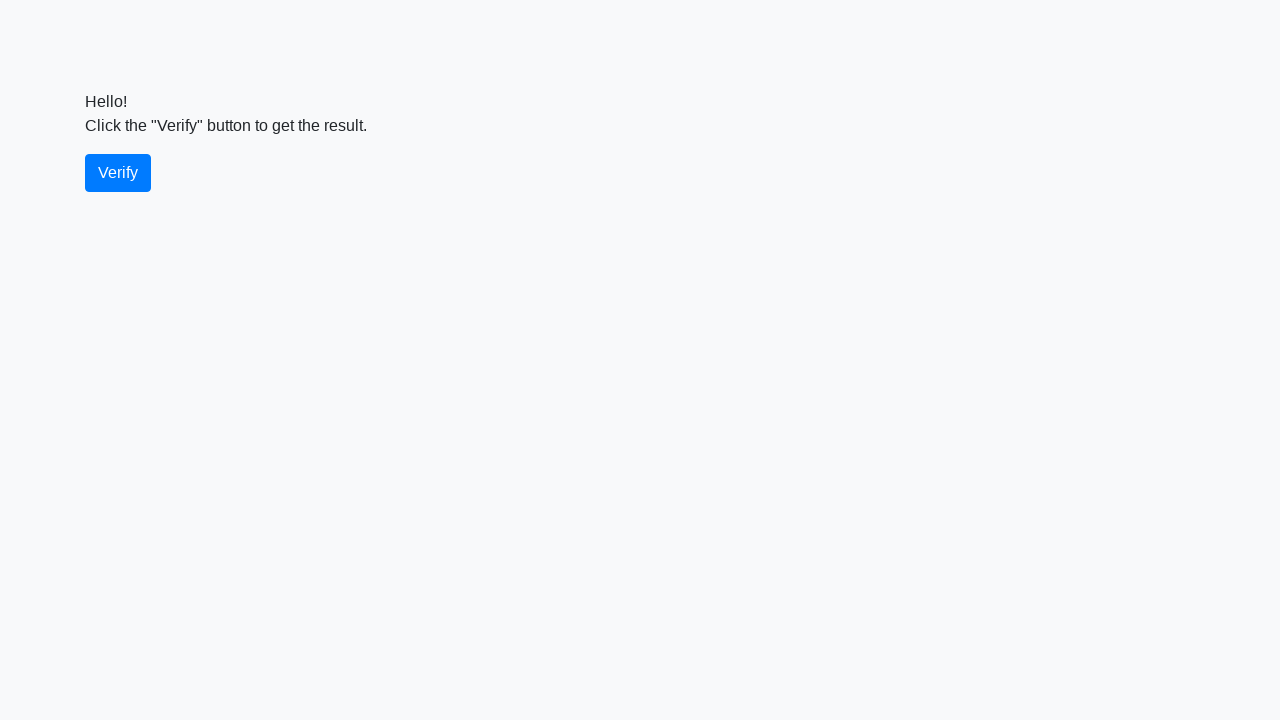

Clicked the verify button at (118, 173) on #verify
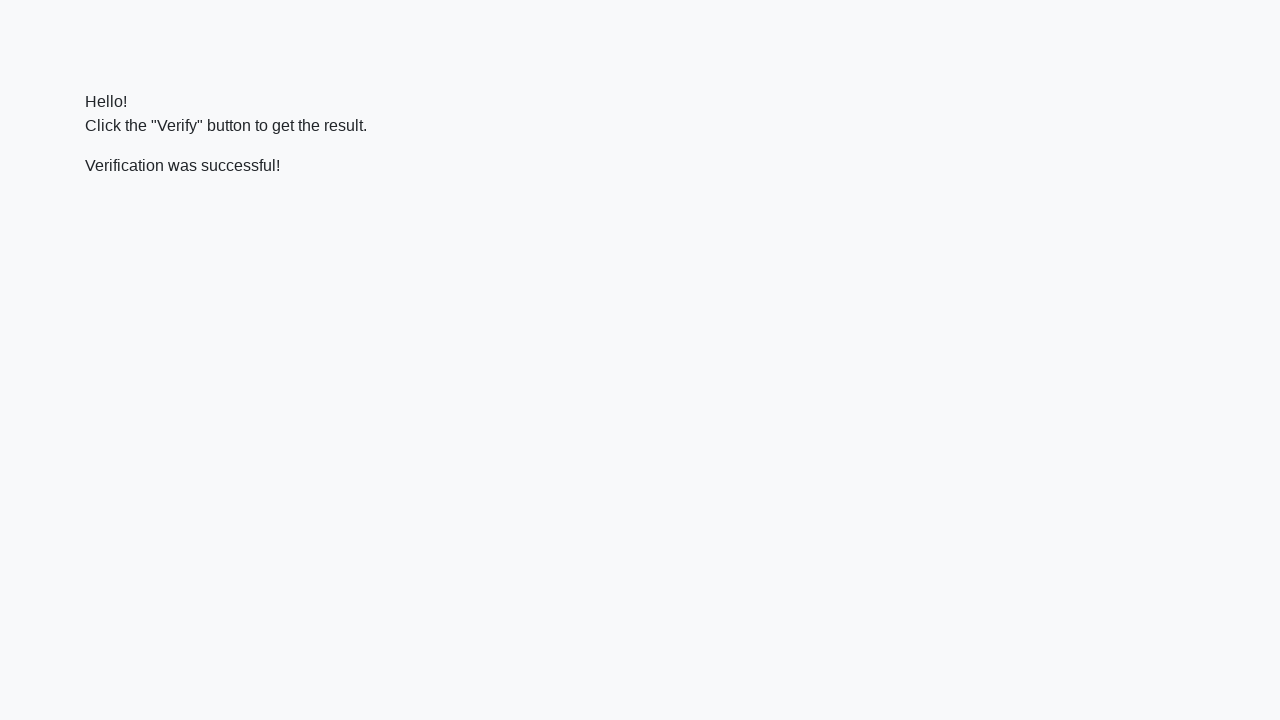

Success message element appeared
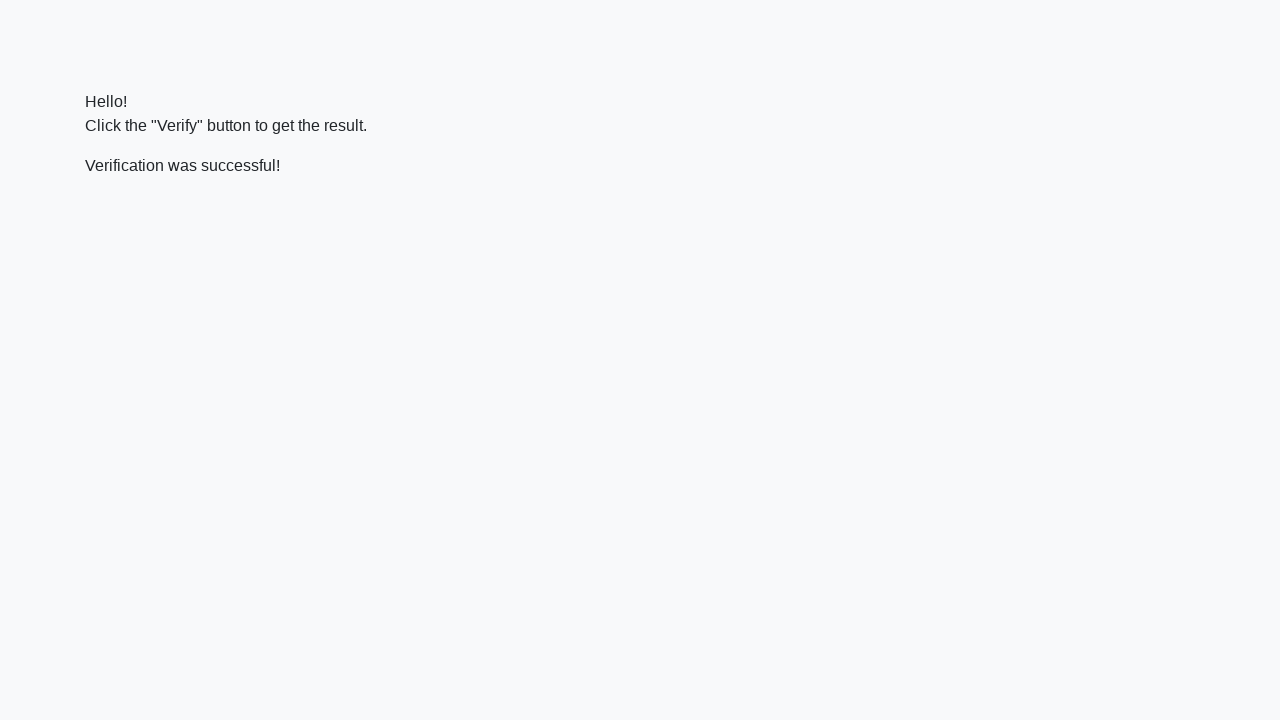

Verified that success message contains 'successful' text
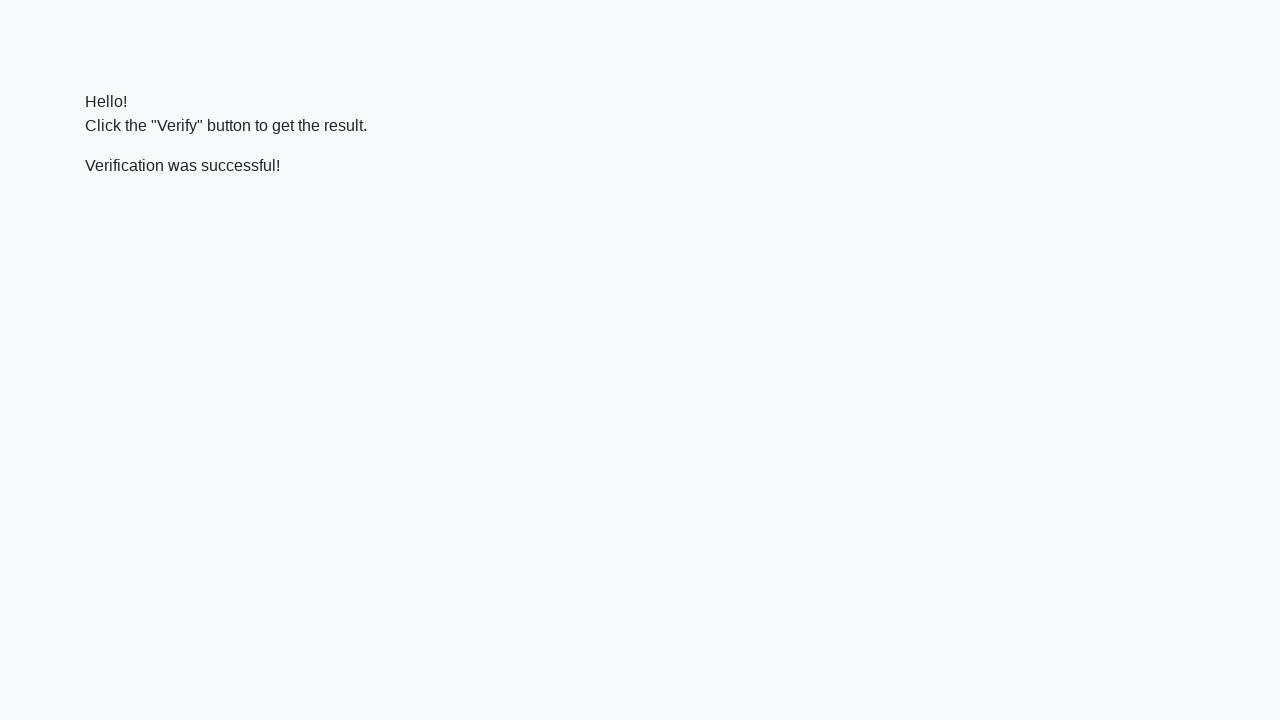

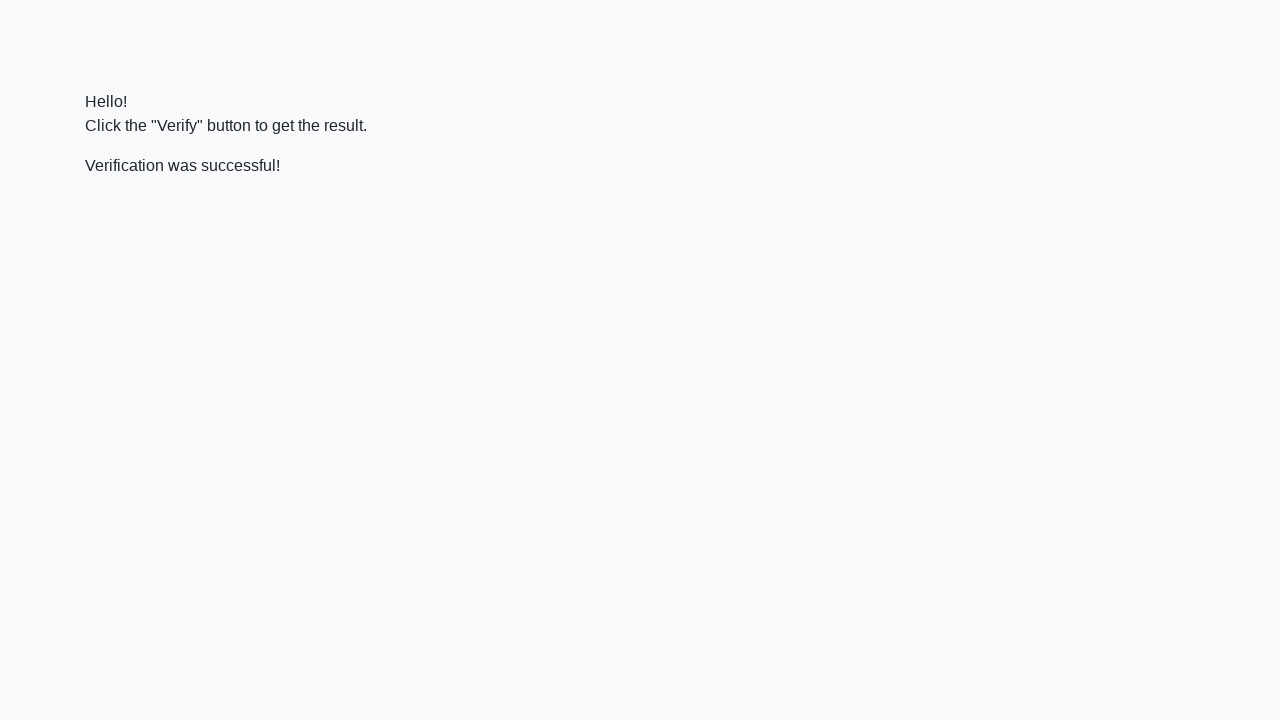